Navigates to the Automation Practice page and verifies that footer links are present and visible on the page

Starting URL: https://rahulshettyacademy.com/AutomationPractice/

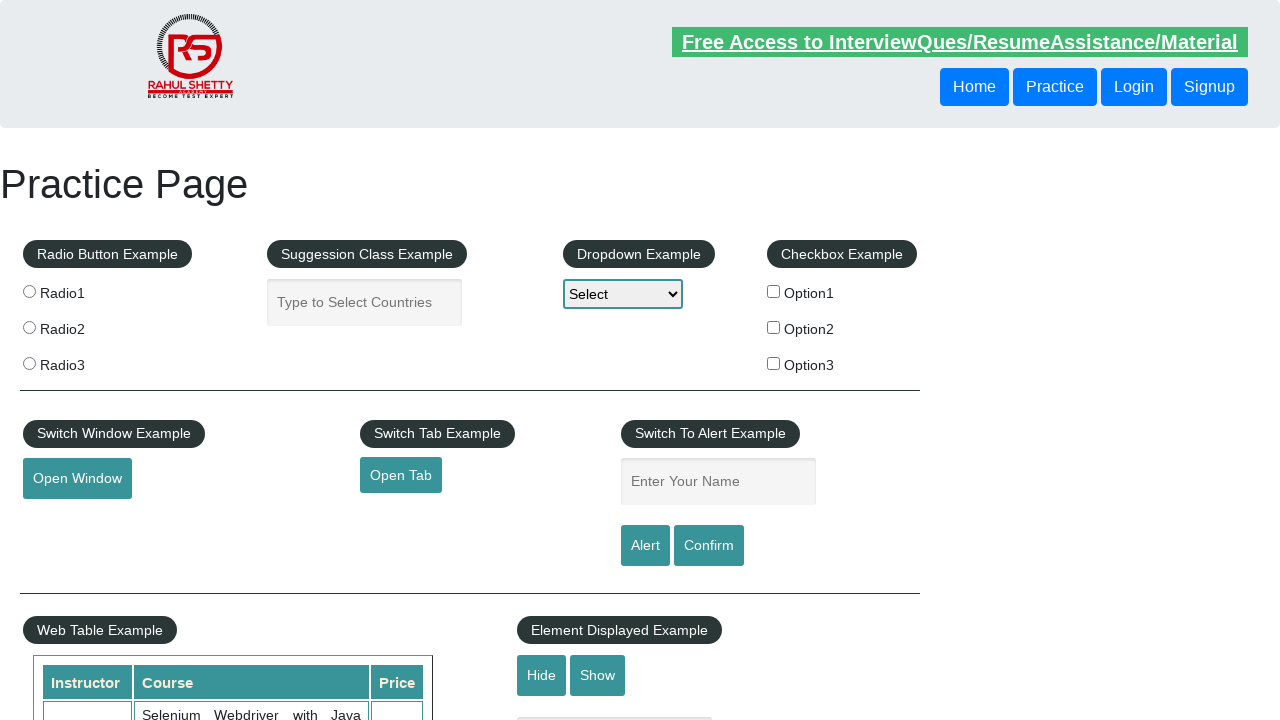

Waited for footer links to load on the page
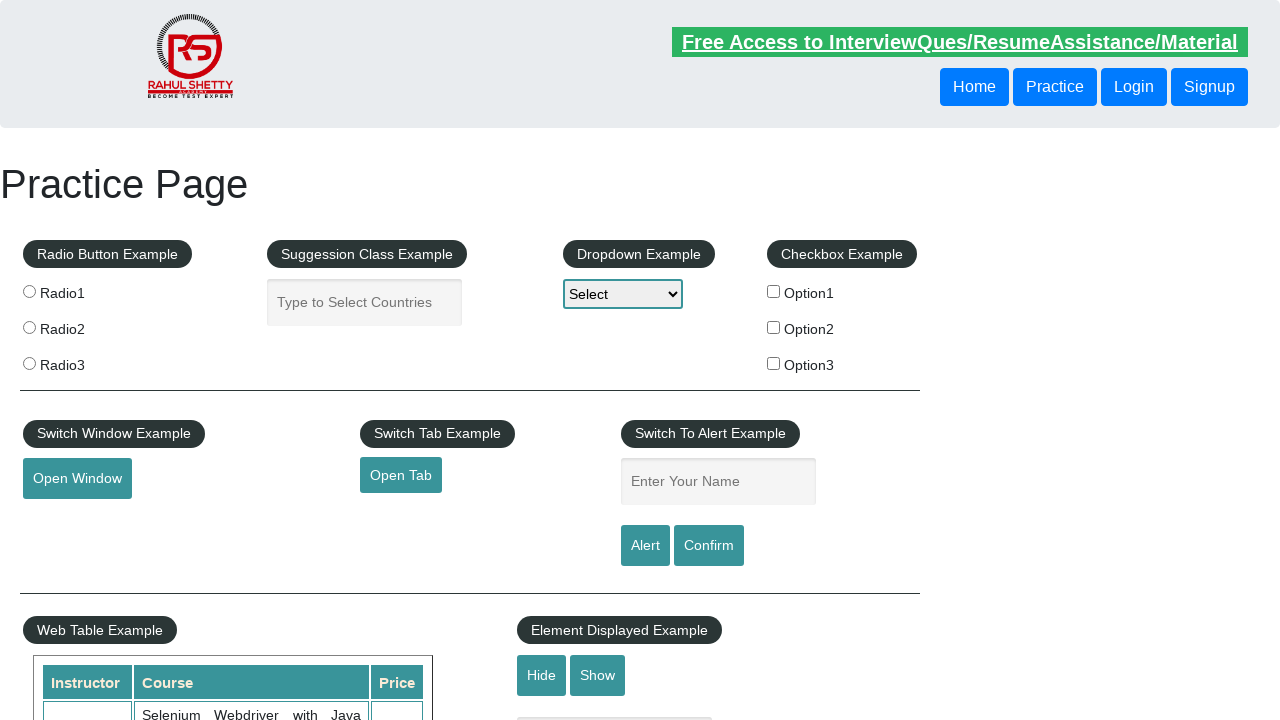

Located all footer links using selector 'li.gf-li a'
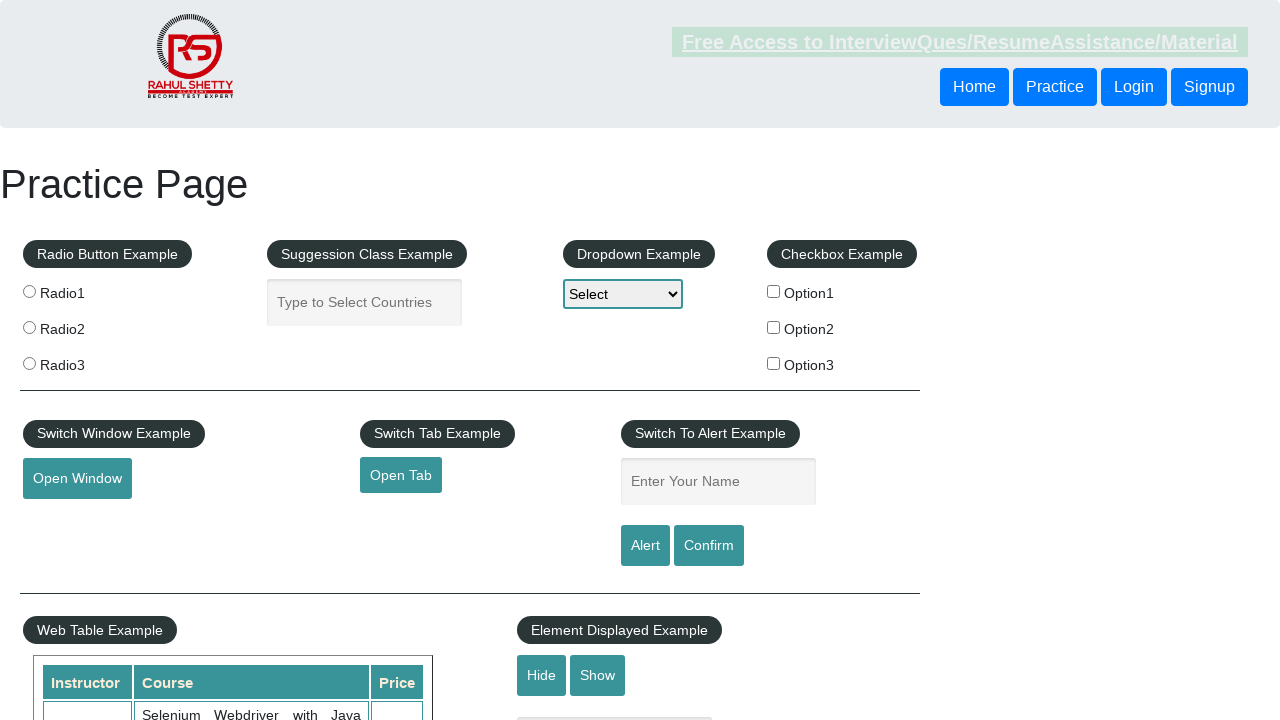

Verified that 20 footer links are present on the page
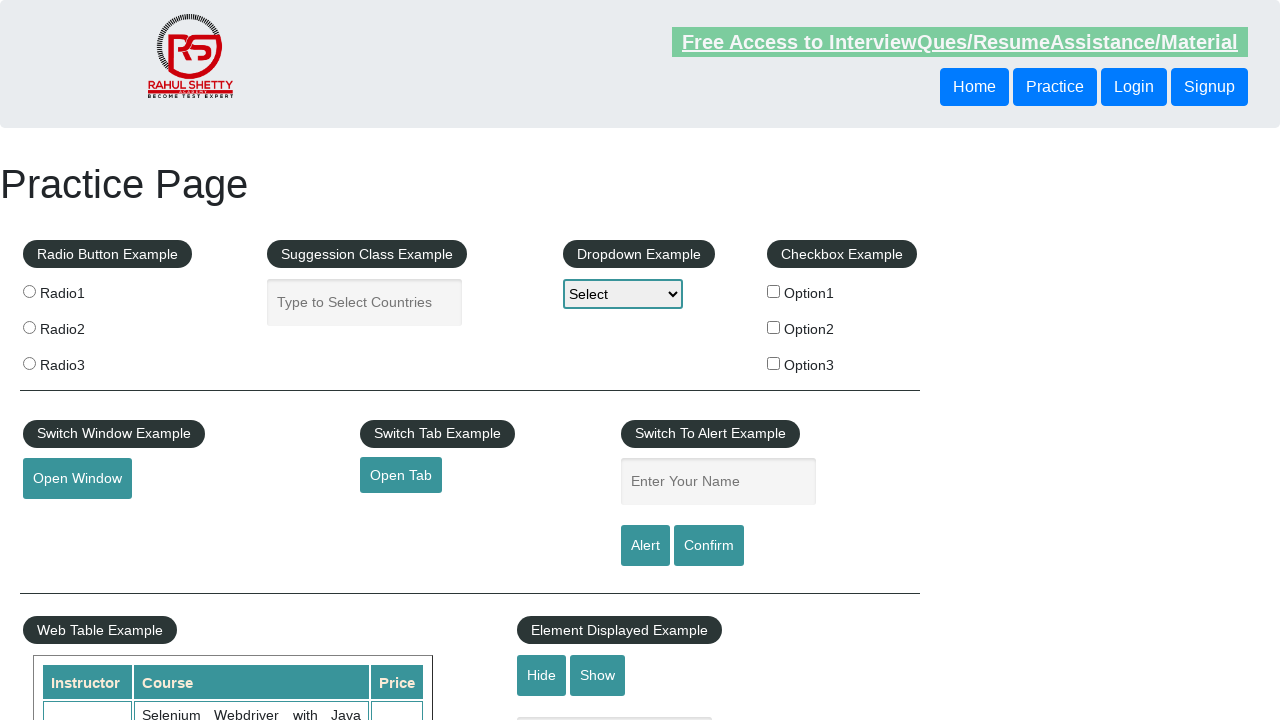

Verified footer link 0 has valid href attribute: #
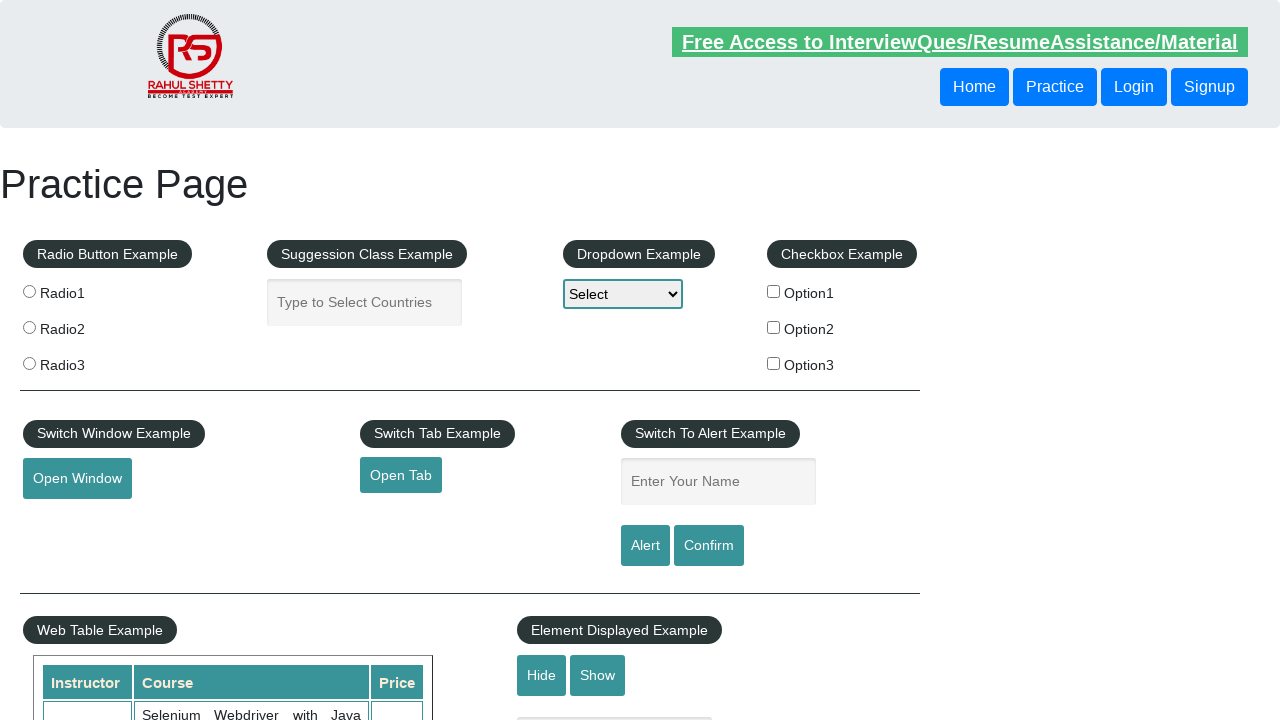

Verified footer link 1 has valid href attribute: http://www.restapitutorial.com/
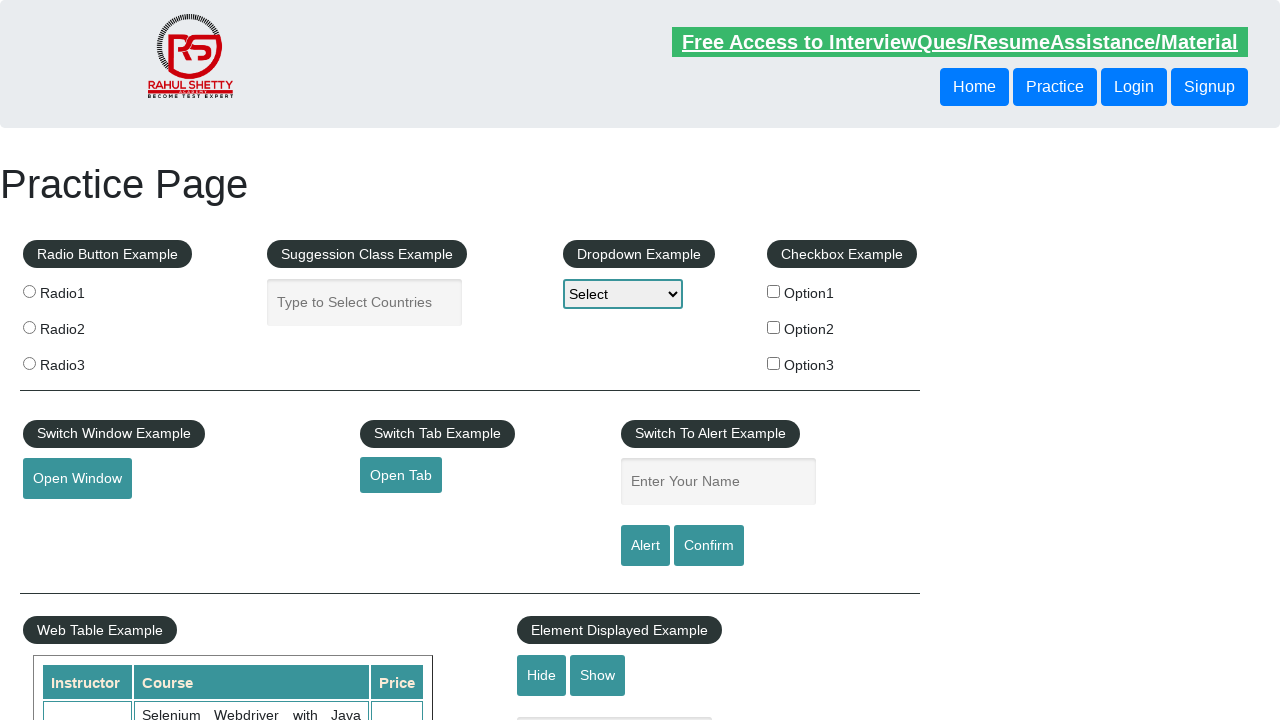

Verified footer link 2 has valid href attribute: https://www.soapui.org/
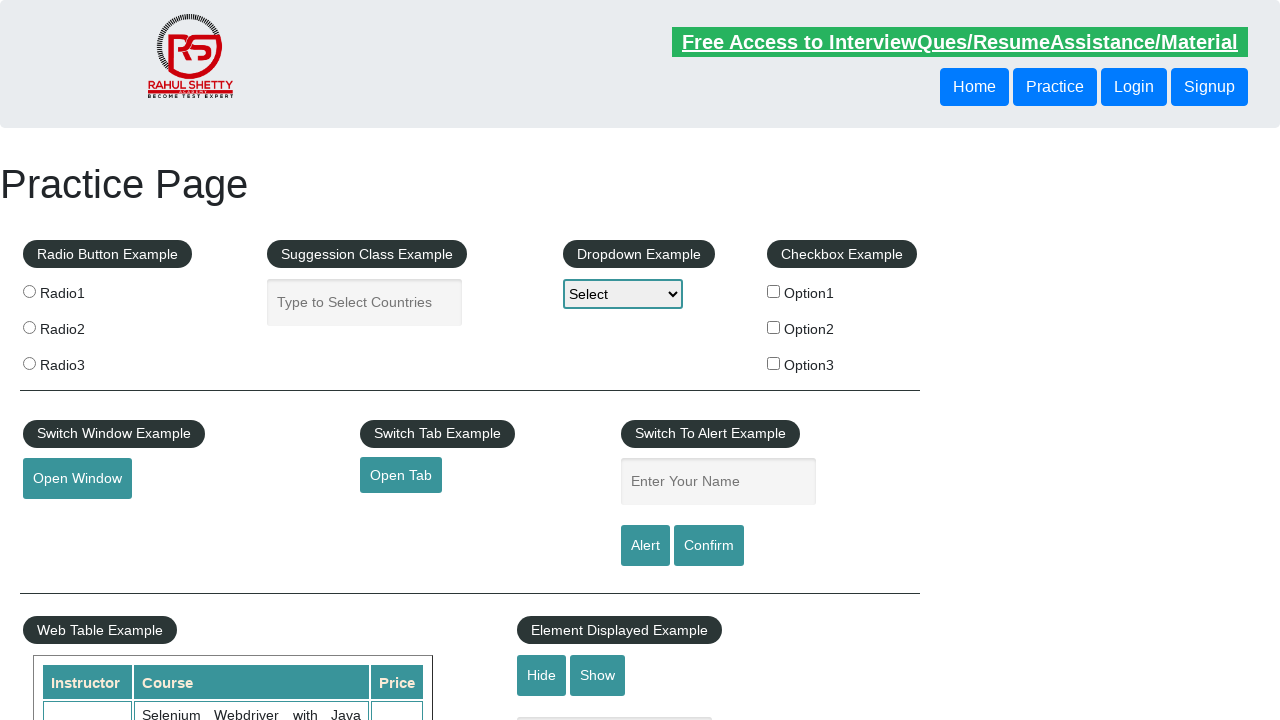

Verified footer link 3 has valid href attribute: https://courses.rahulshettyacademy.com/p/appium-tutorial
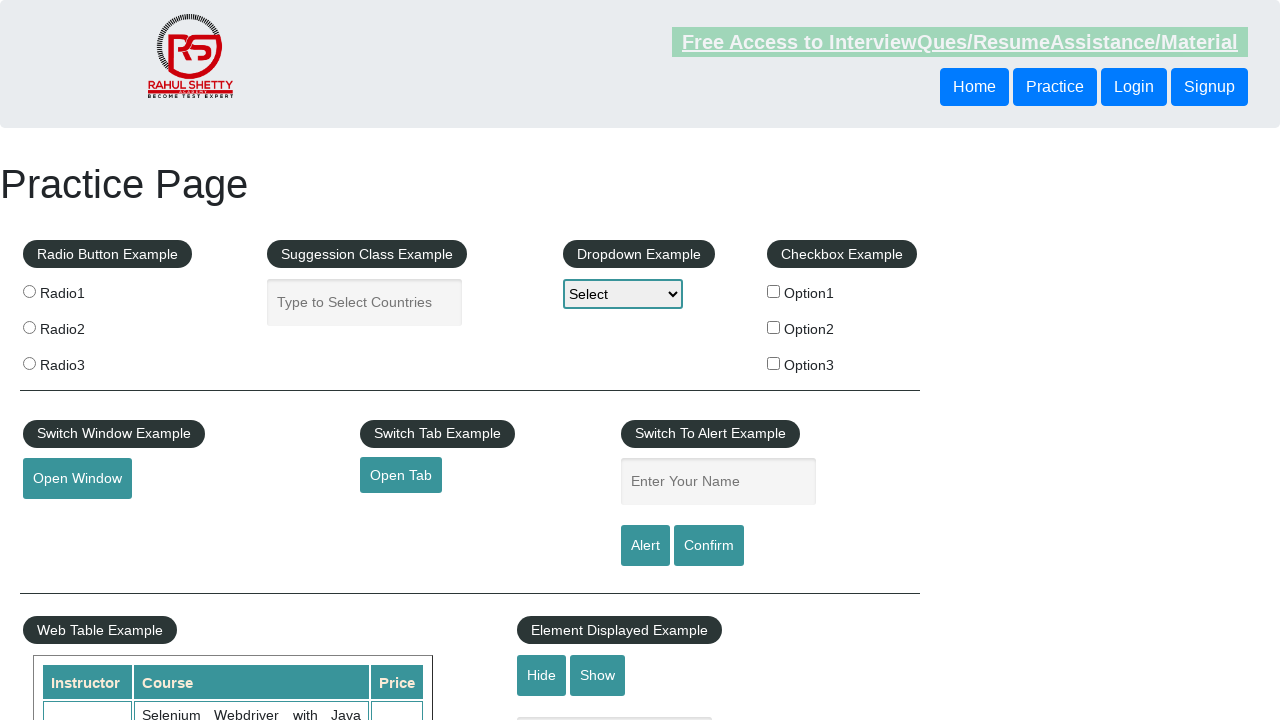

Verified footer link 4 has valid href attribute: https://jmeter.apache.org/
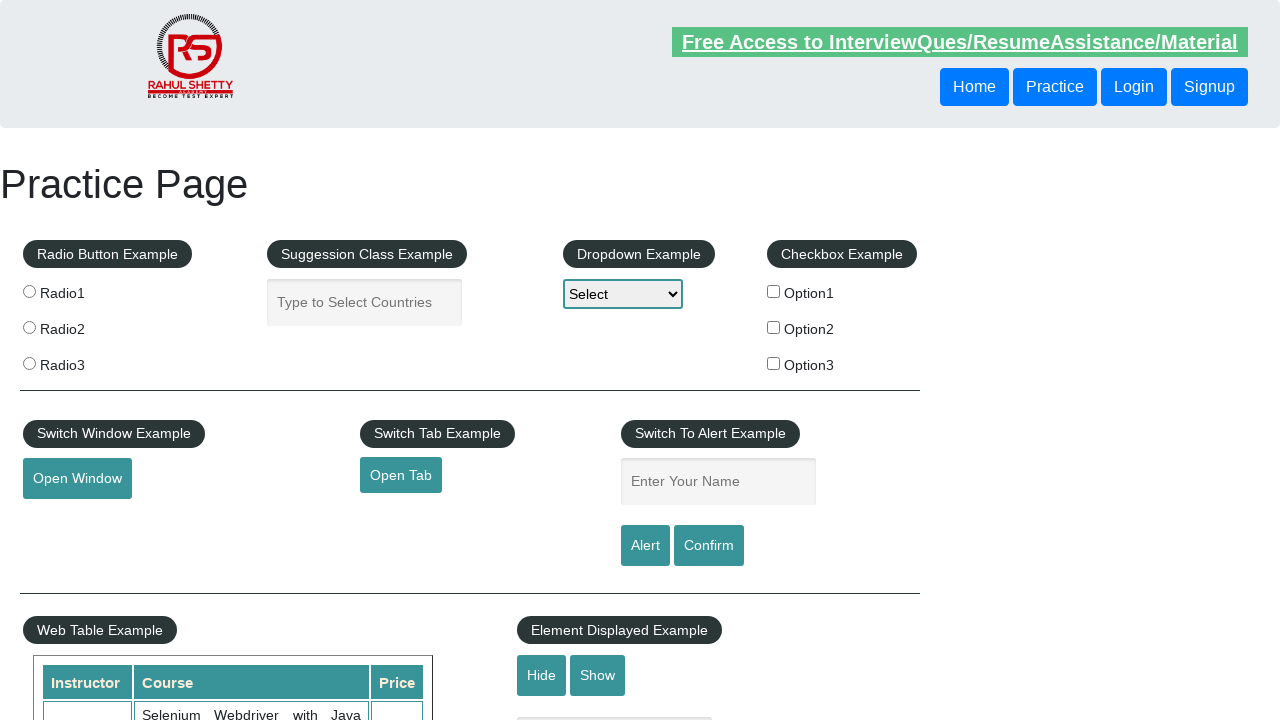

Verified footer link 5 has valid href attribute: #
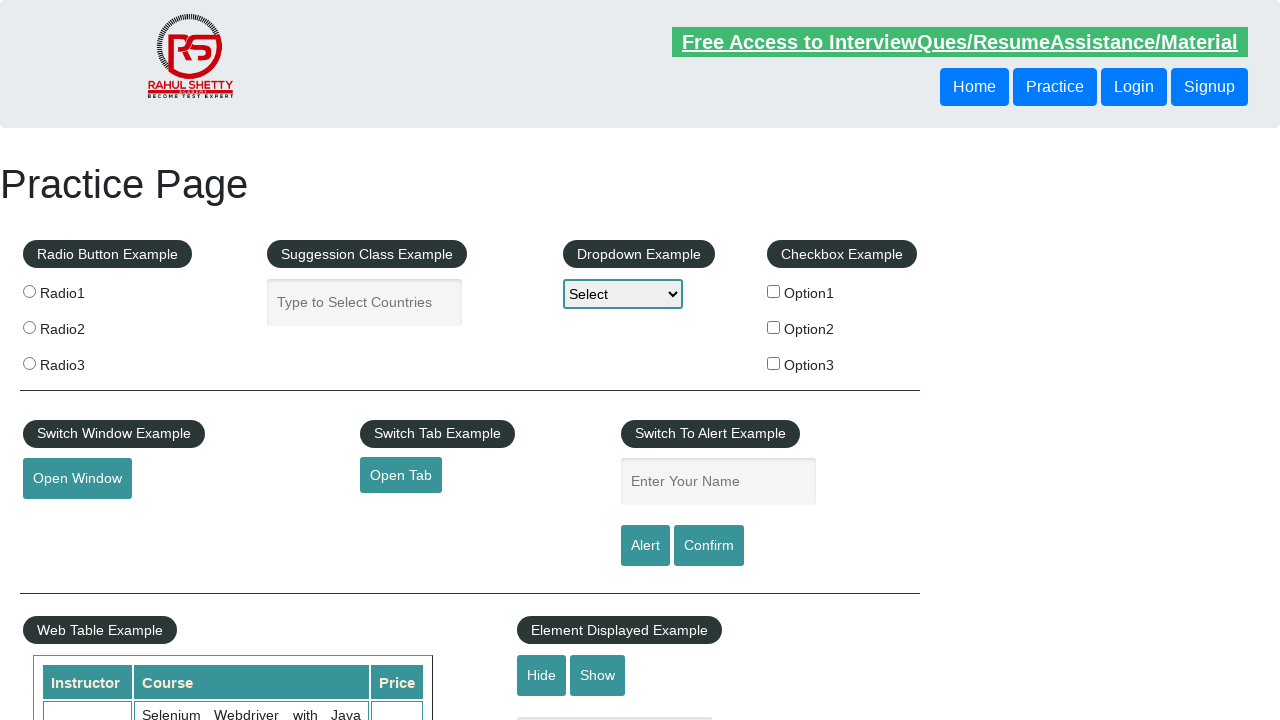

Verified footer link 6 has valid href attribute: https://rahulshettyacademy.com/brokenlink
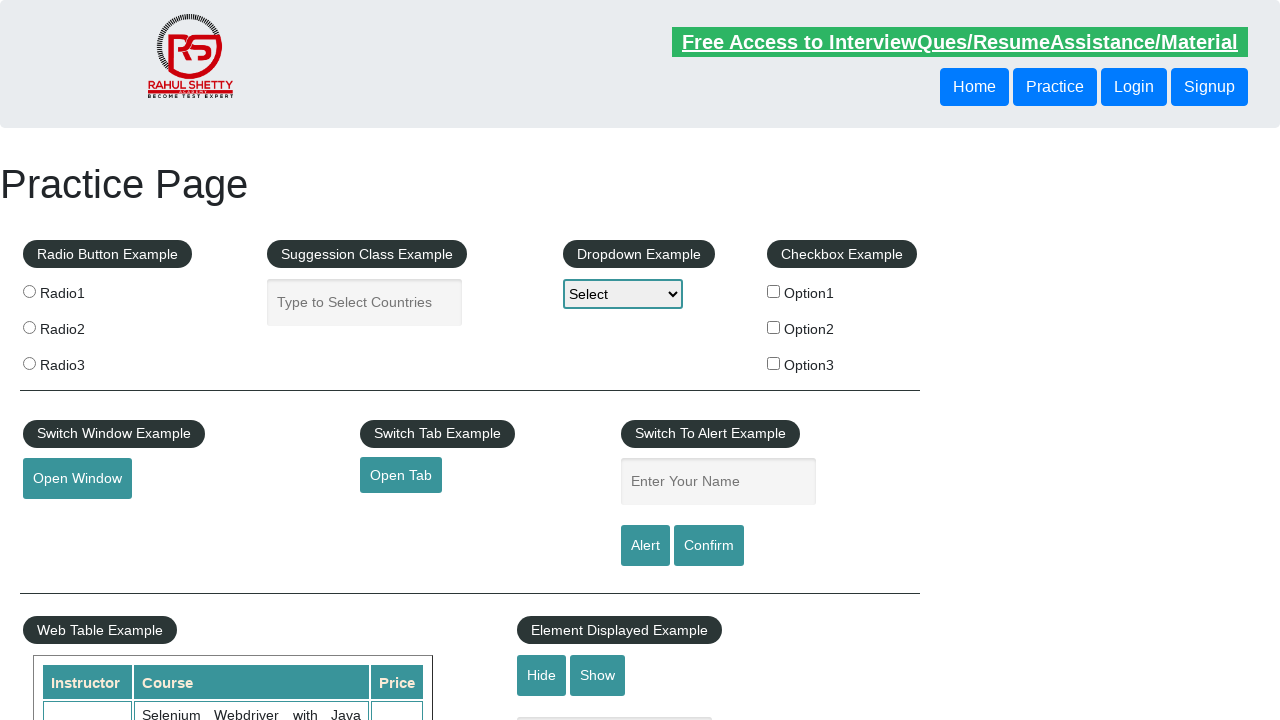

Verified footer link 7 has valid href attribute: #
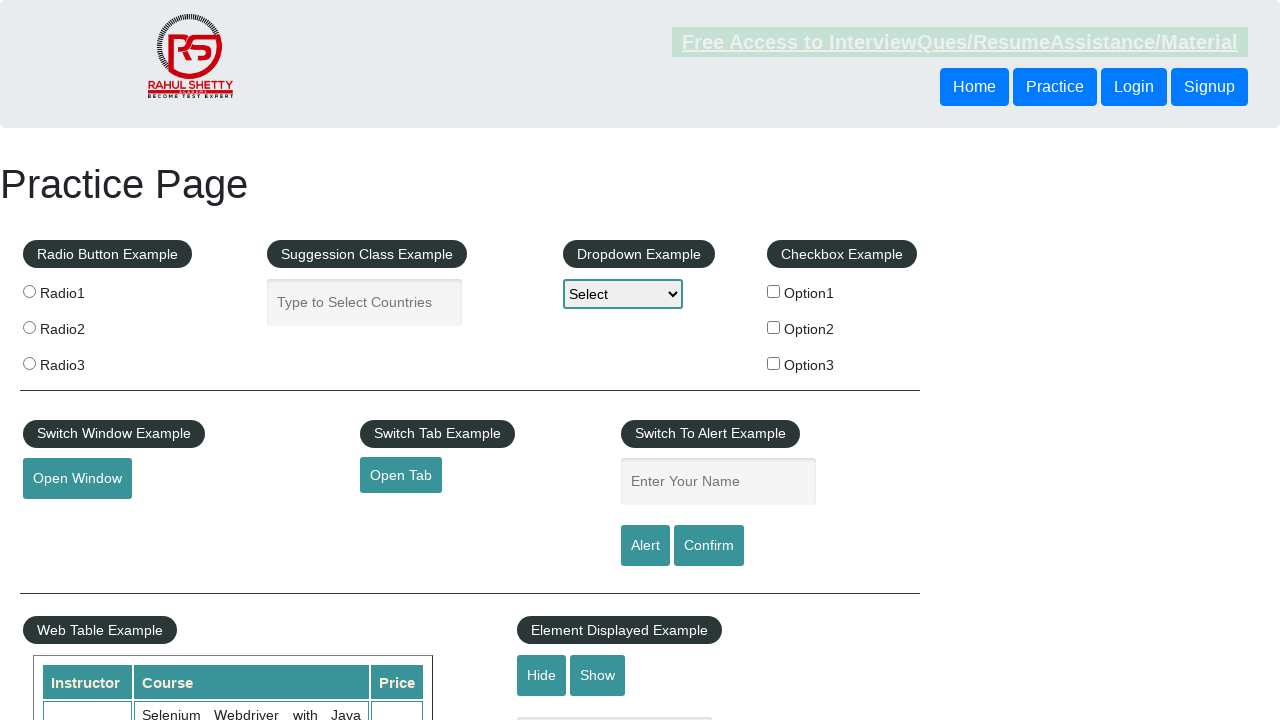

Verified footer link 8 has valid href attribute: #
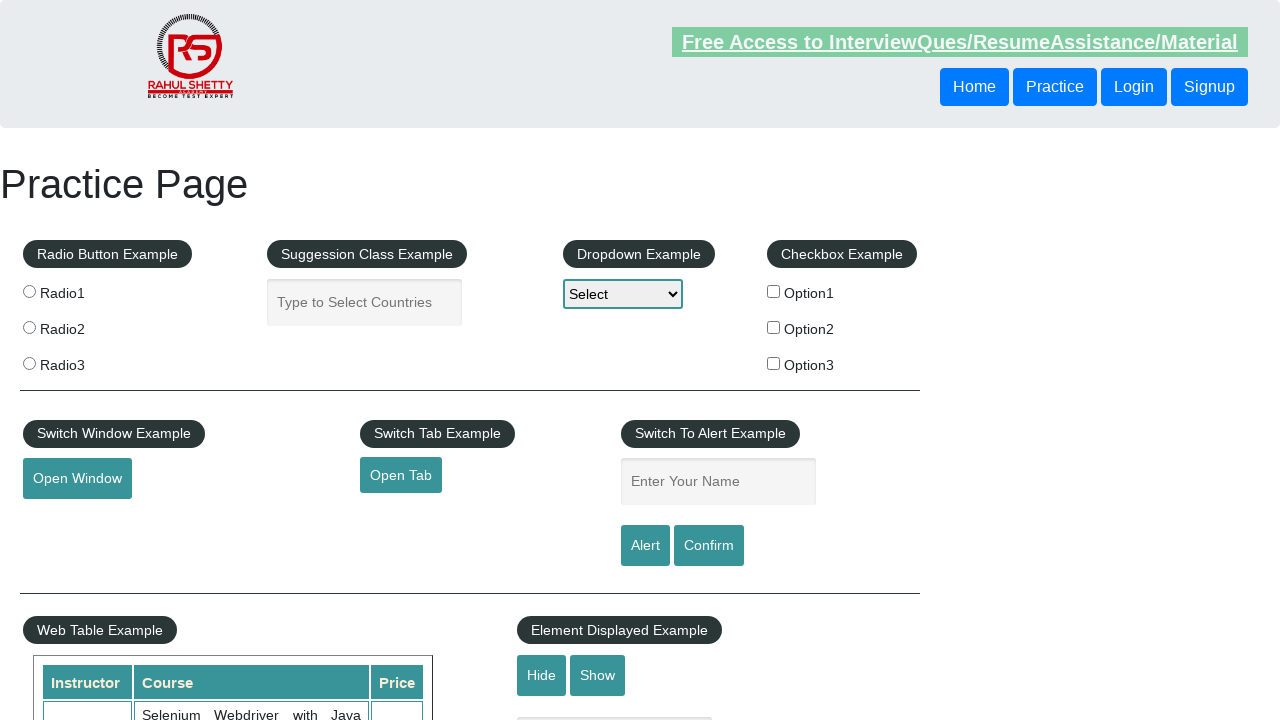

Verified footer link 9 has valid href attribute: #
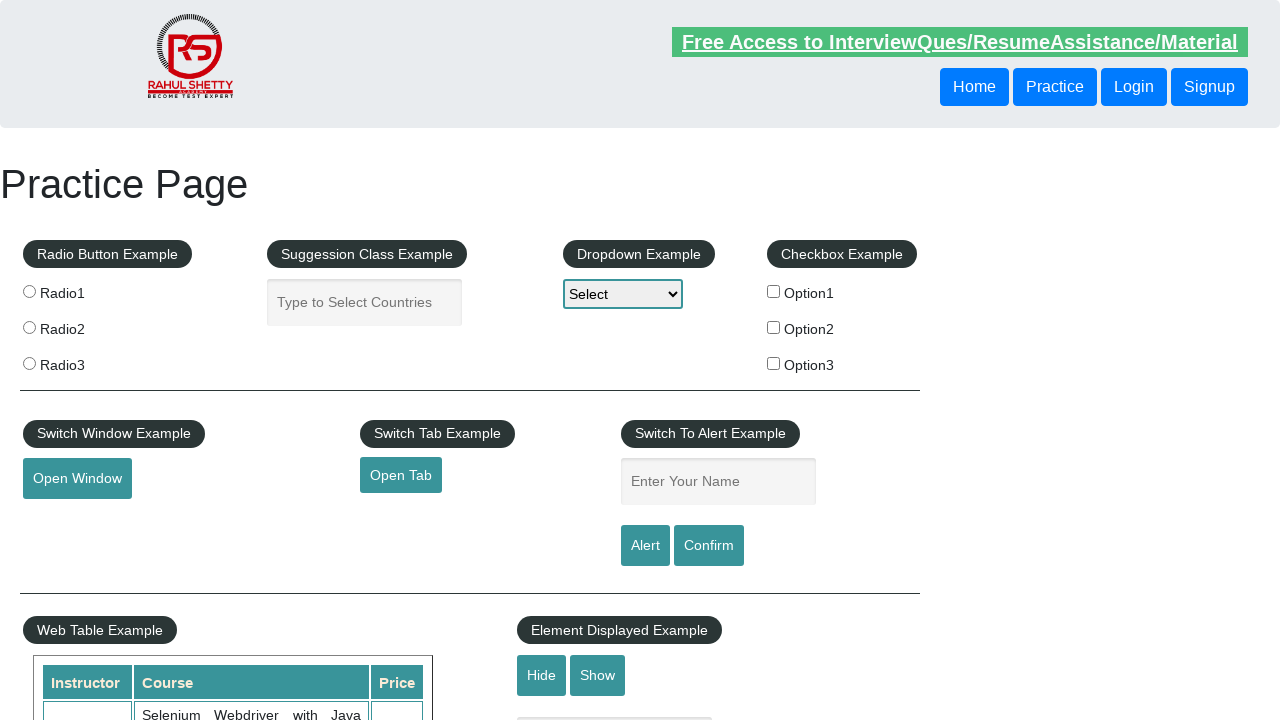

Verified footer link 10 has valid href attribute: #
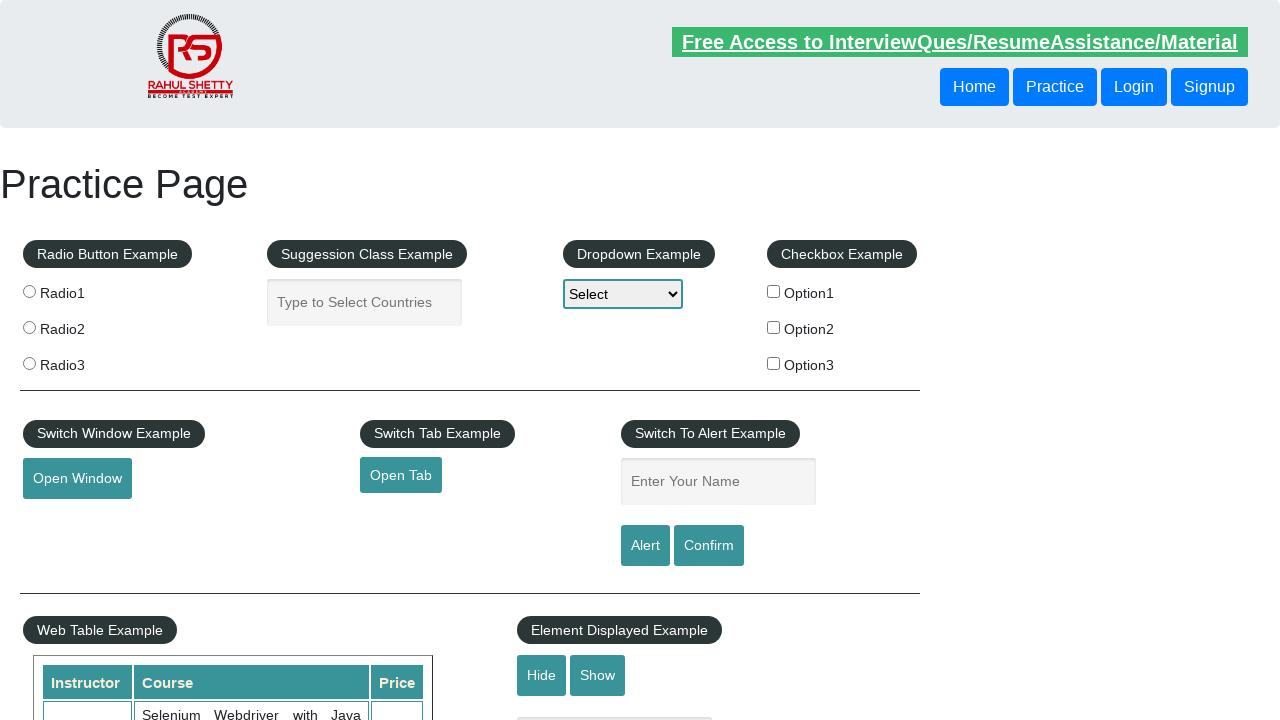

Verified footer link 11 has valid href attribute: #
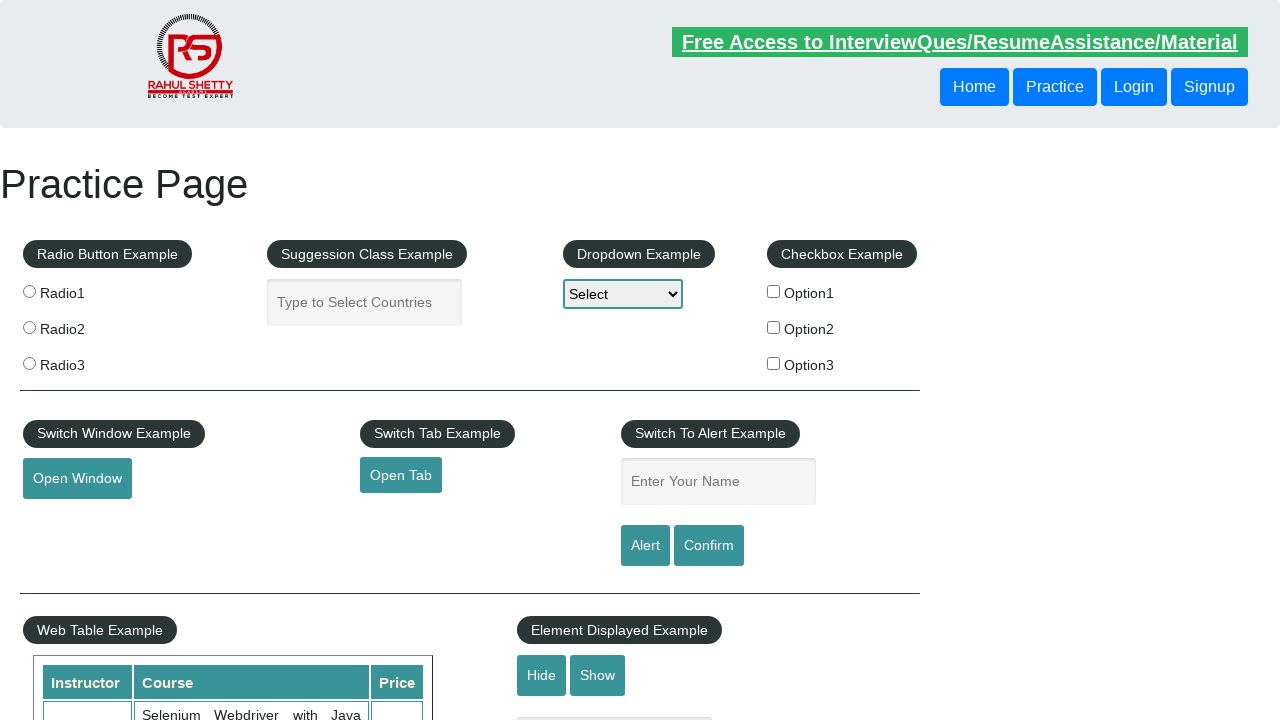

Verified footer link 12 has valid href attribute: #
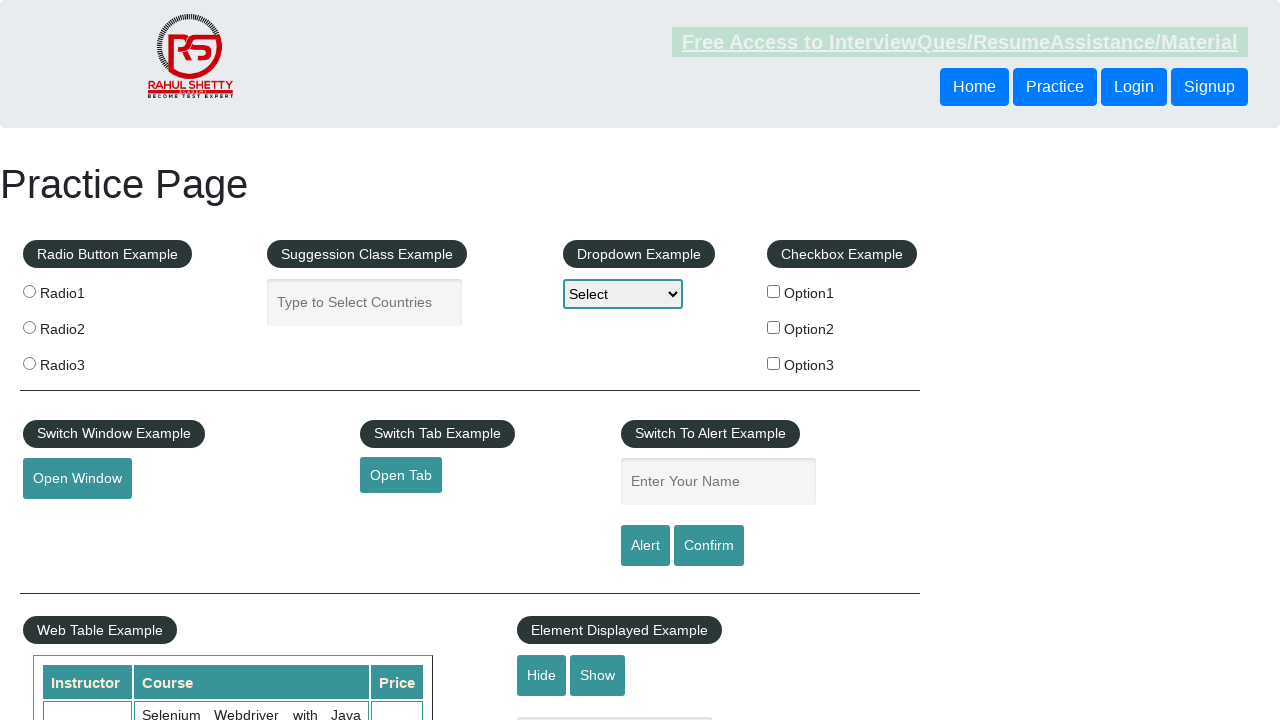

Verified footer link 13 has valid href attribute: #
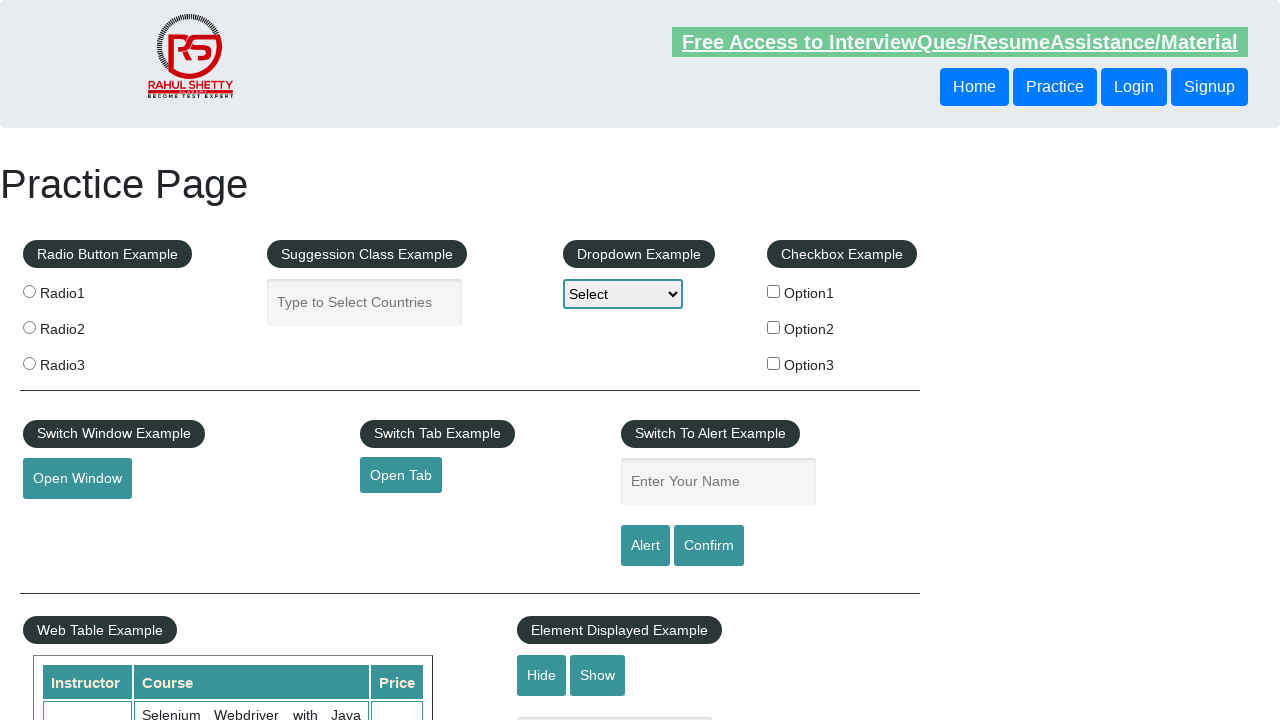

Verified footer link 14 has valid href attribute: #
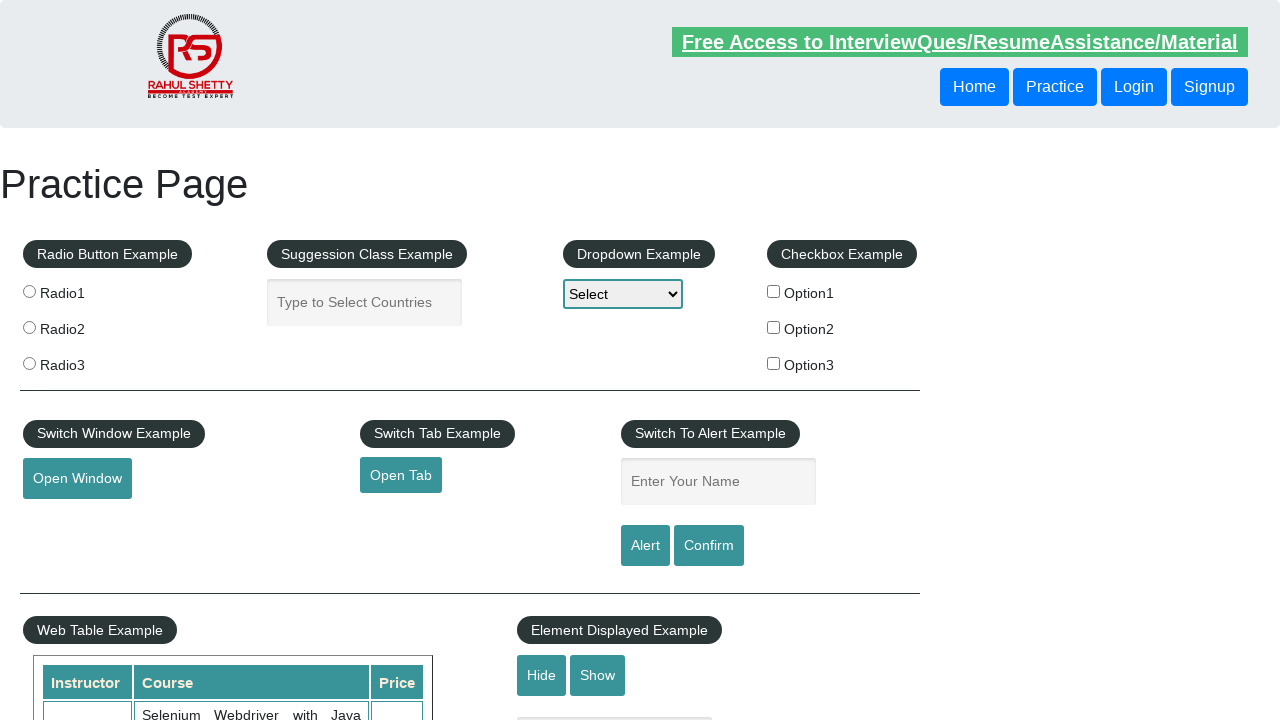

Verified footer link 15 has valid href attribute: #
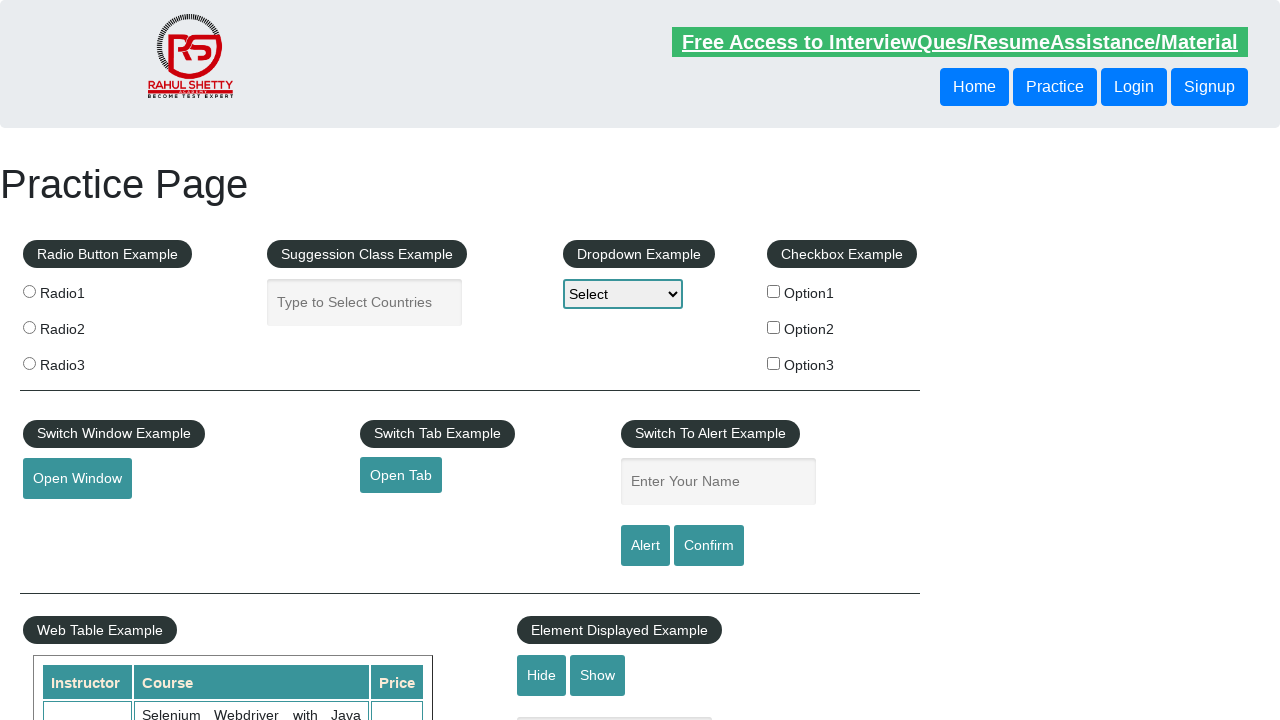

Verified footer link 16 has valid href attribute: #
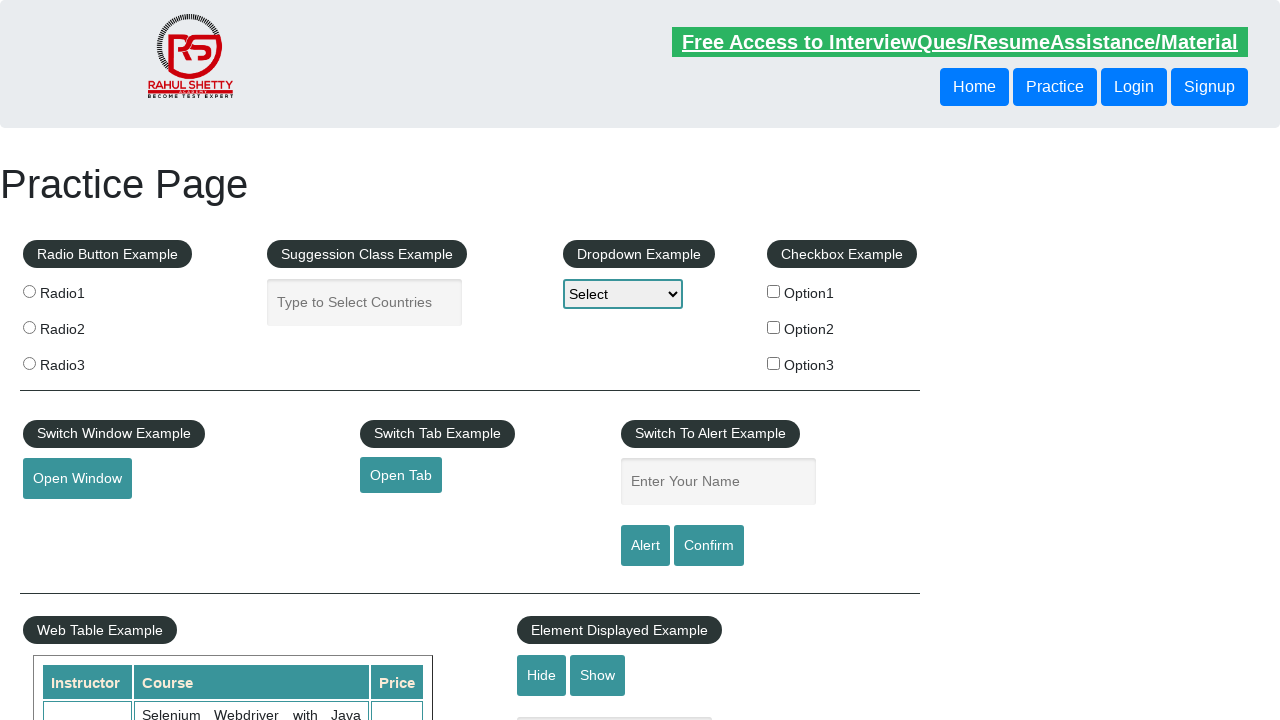

Verified footer link 17 has valid href attribute: #
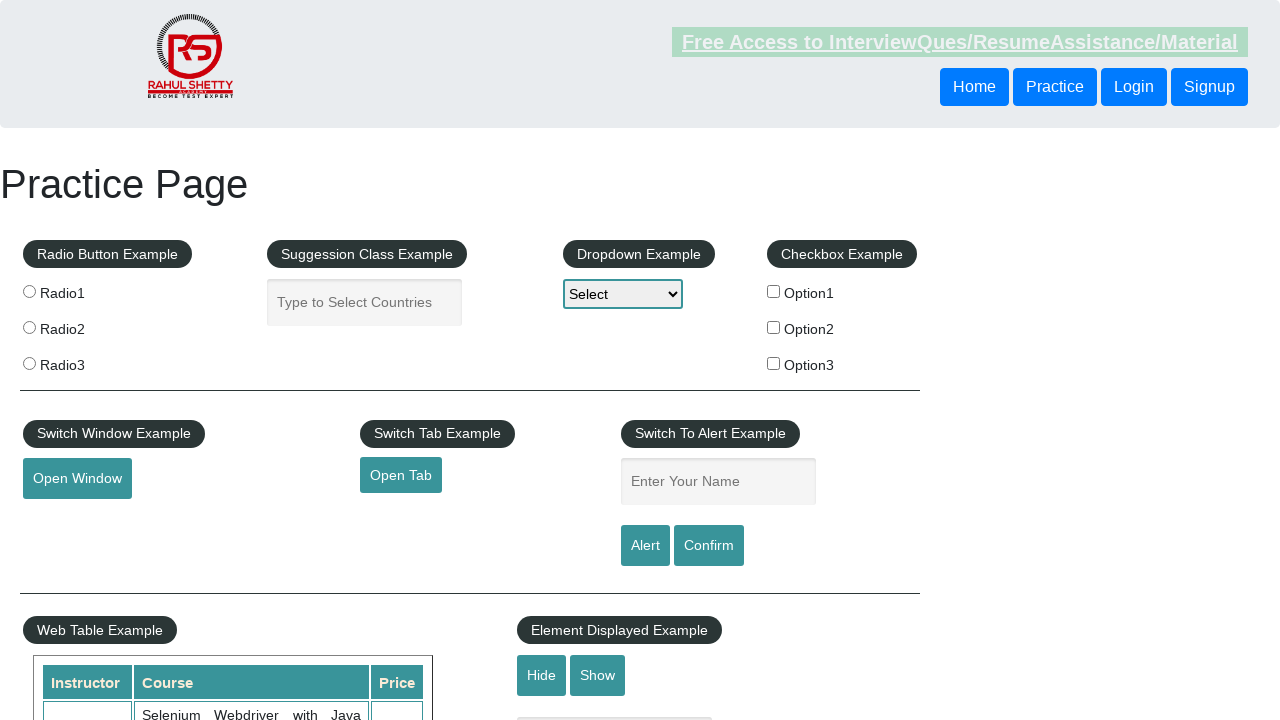

Verified footer link 18 has valid href attribute: #
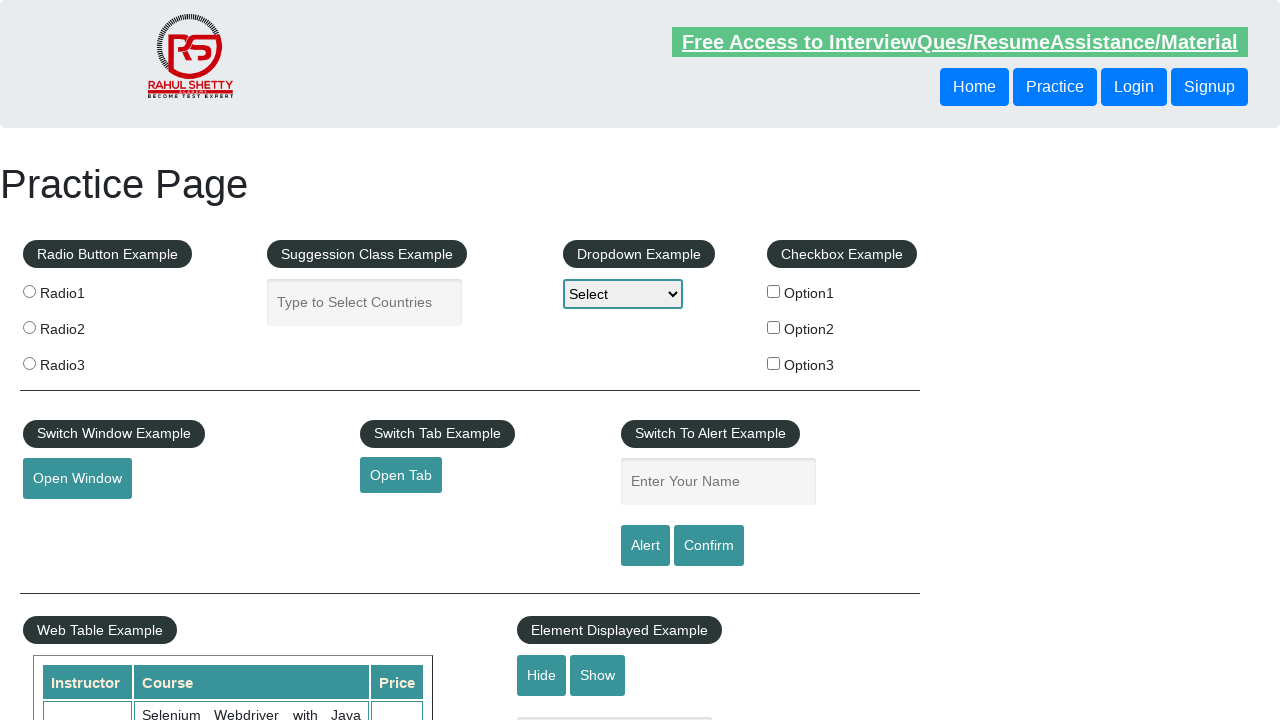

Verified footer link 19 has valid href attribute: #
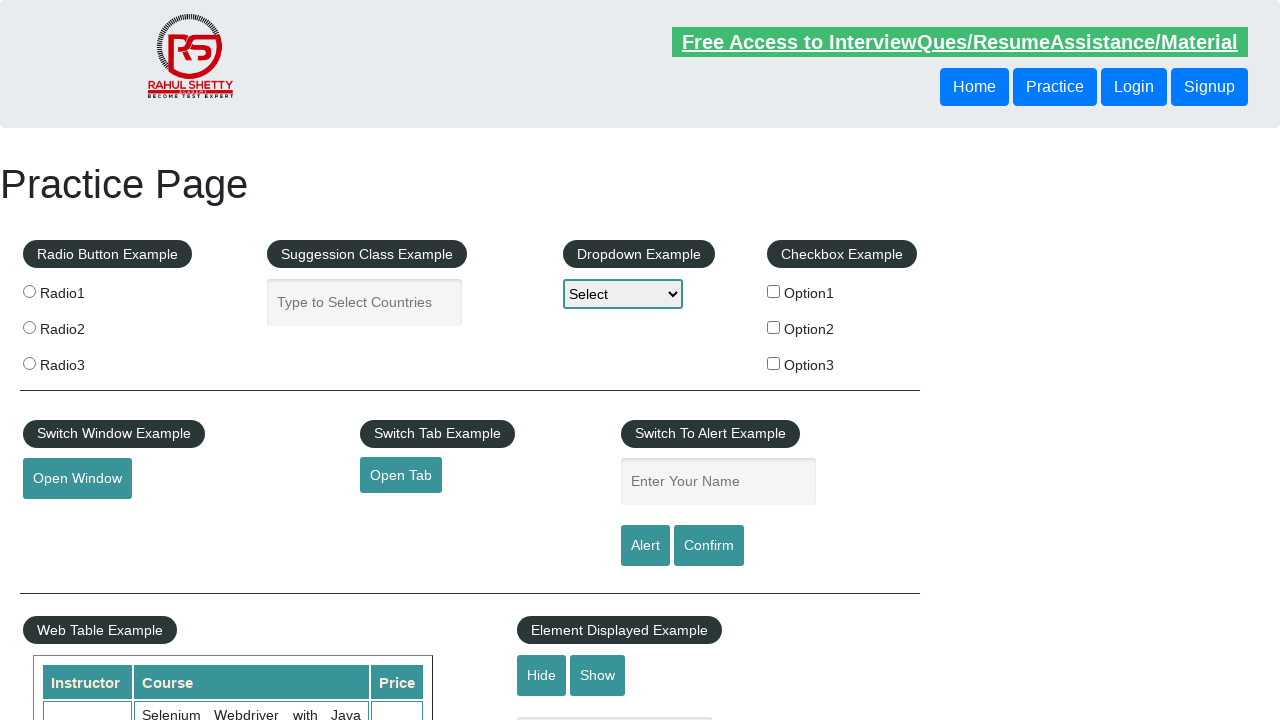

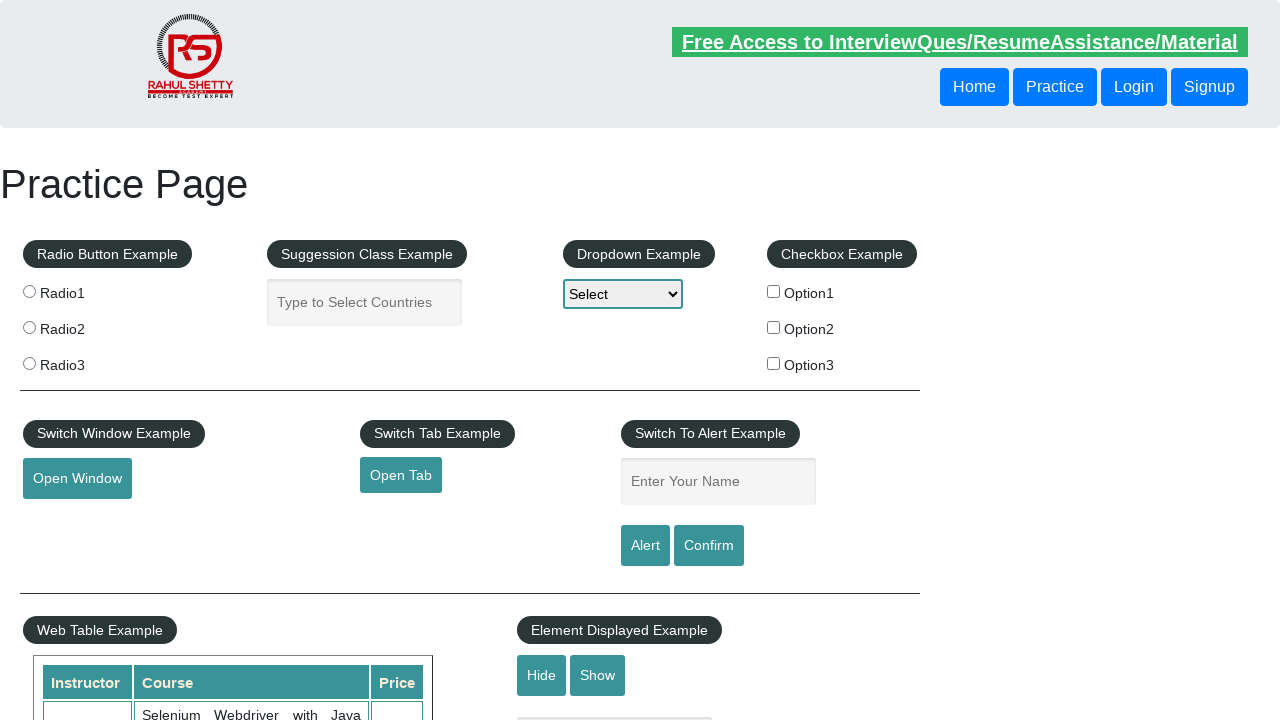